Tests page reload functionality by reloading a static S3-hosted page multiple times and waiting for all images to fully load after each reload.

Starting URL: https://s3-statictest.s3.eu-central-1.amazonaws.com/index.html

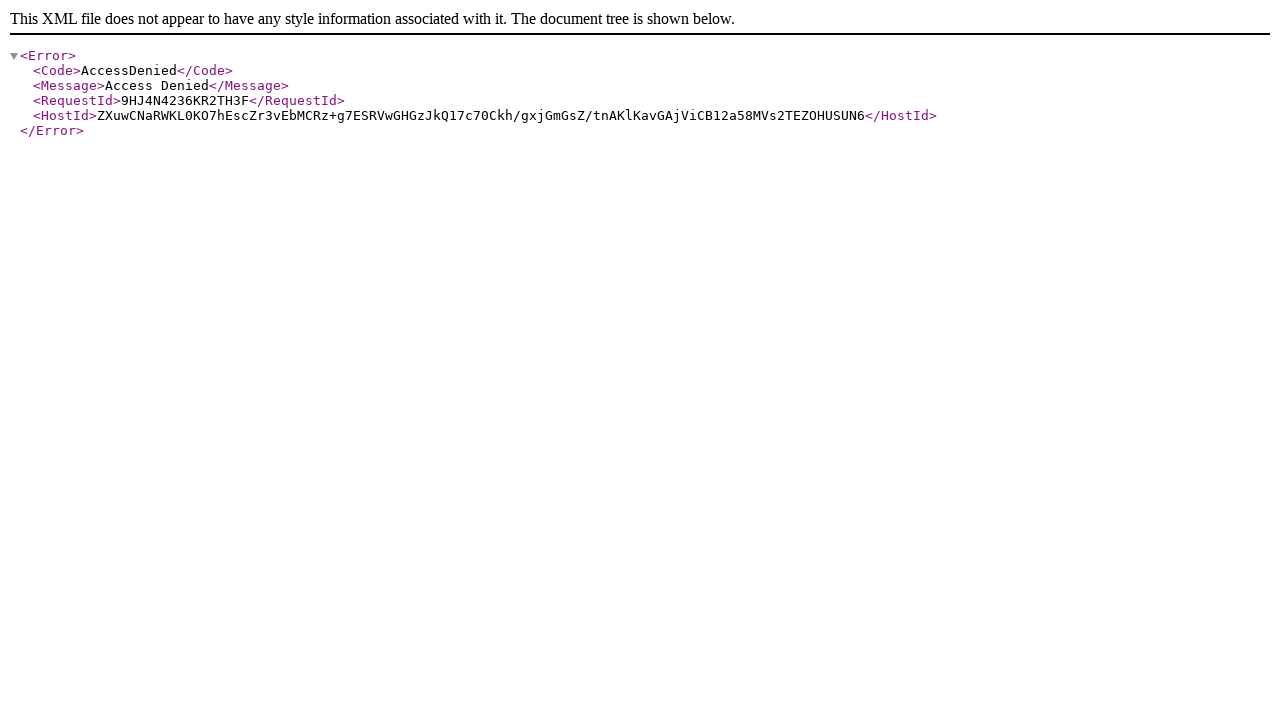

Initial page load completed, network idle
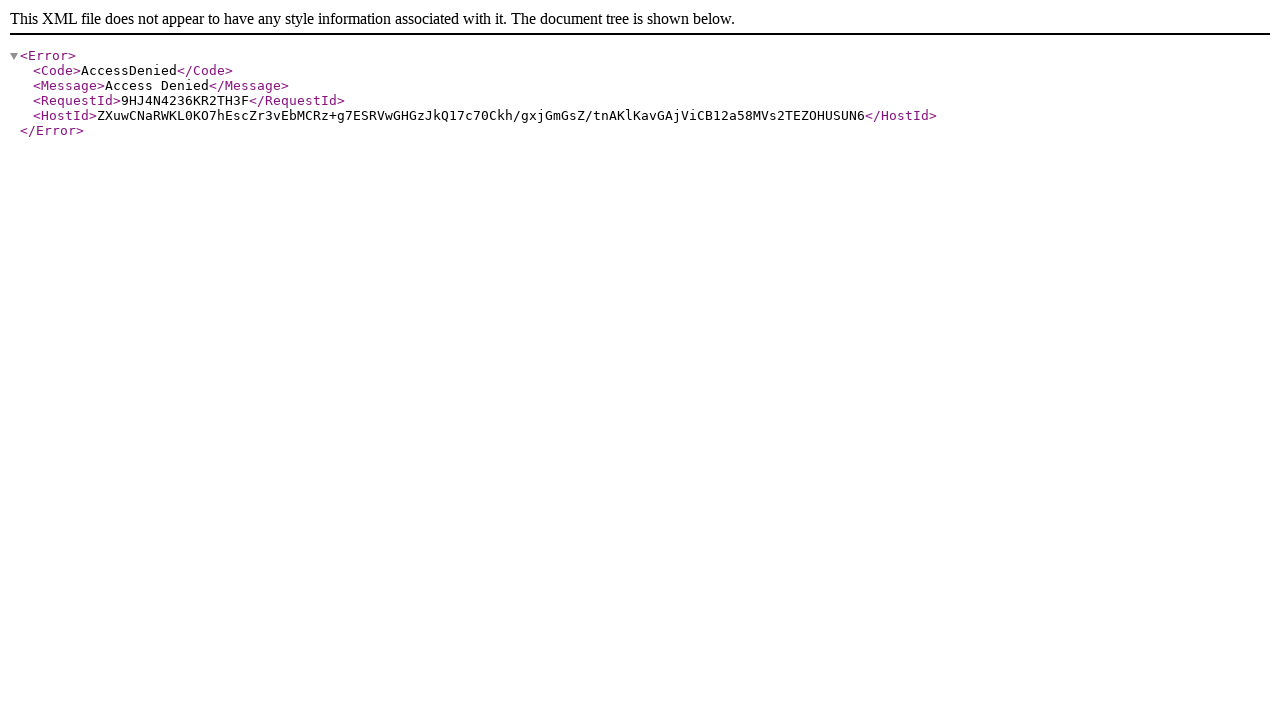

All images on initial page load completed
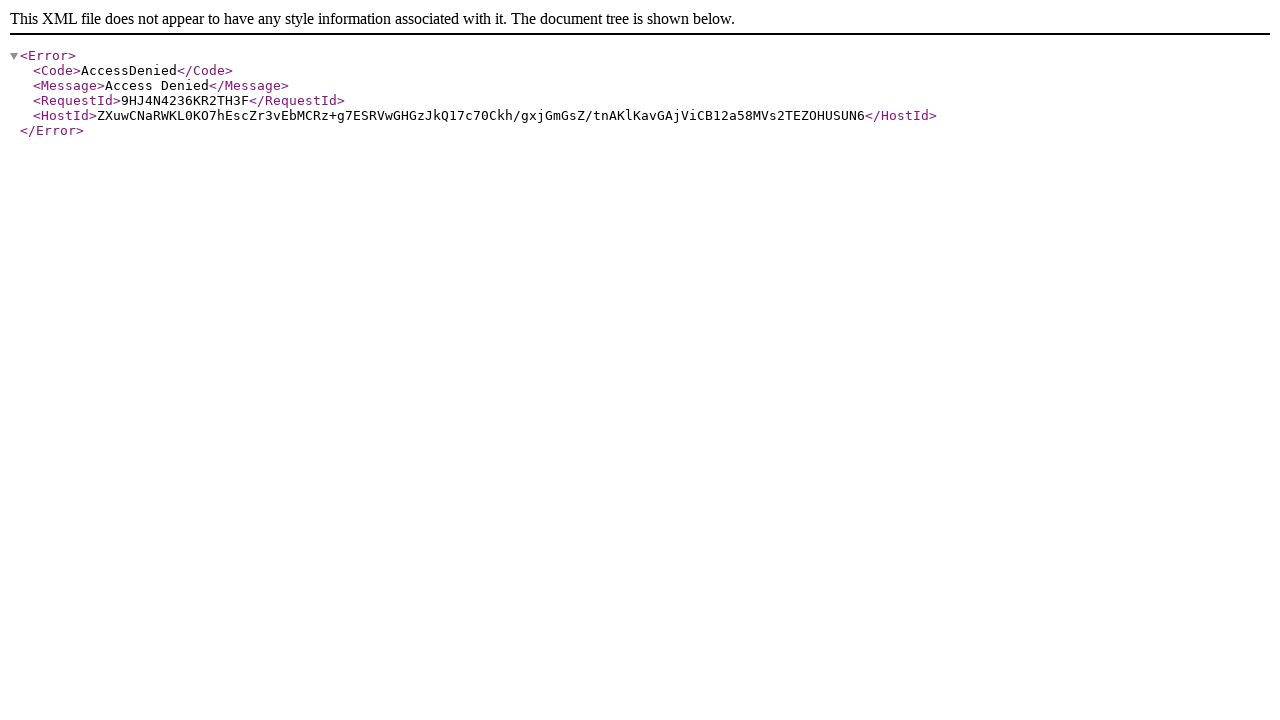

Page reloaded (iteration 1/10)
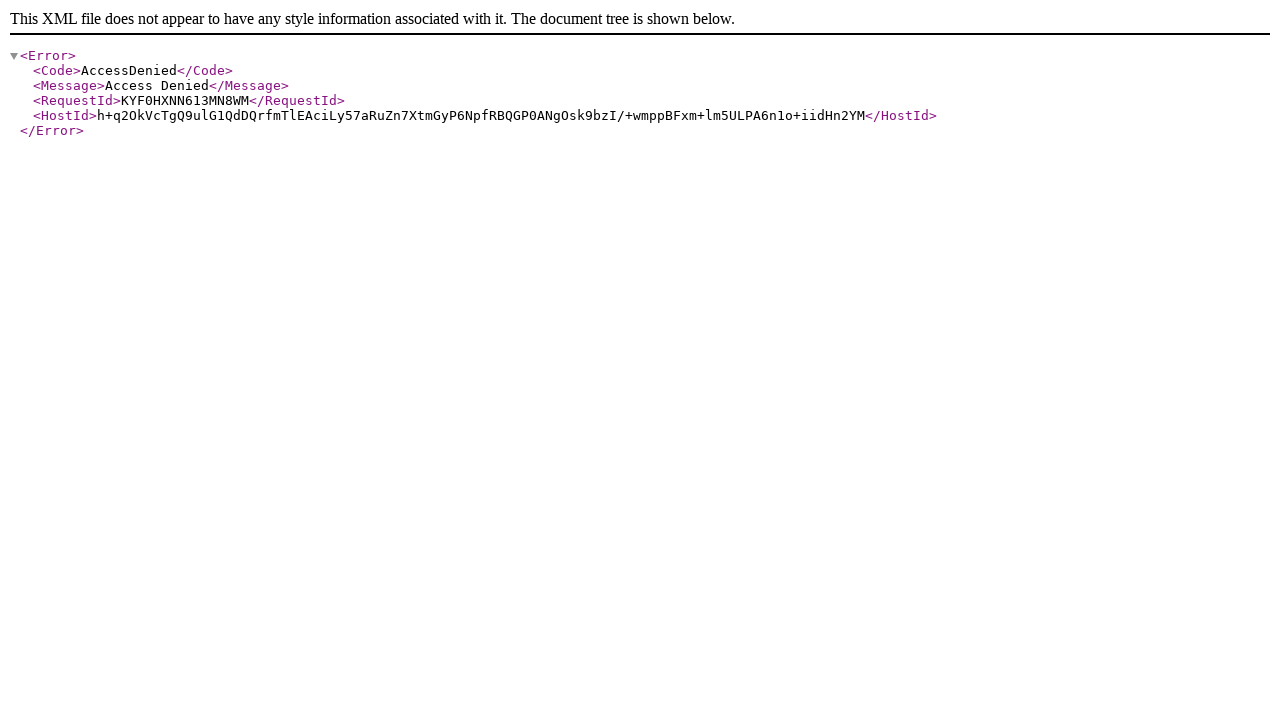

All images loaded after reload 1/10
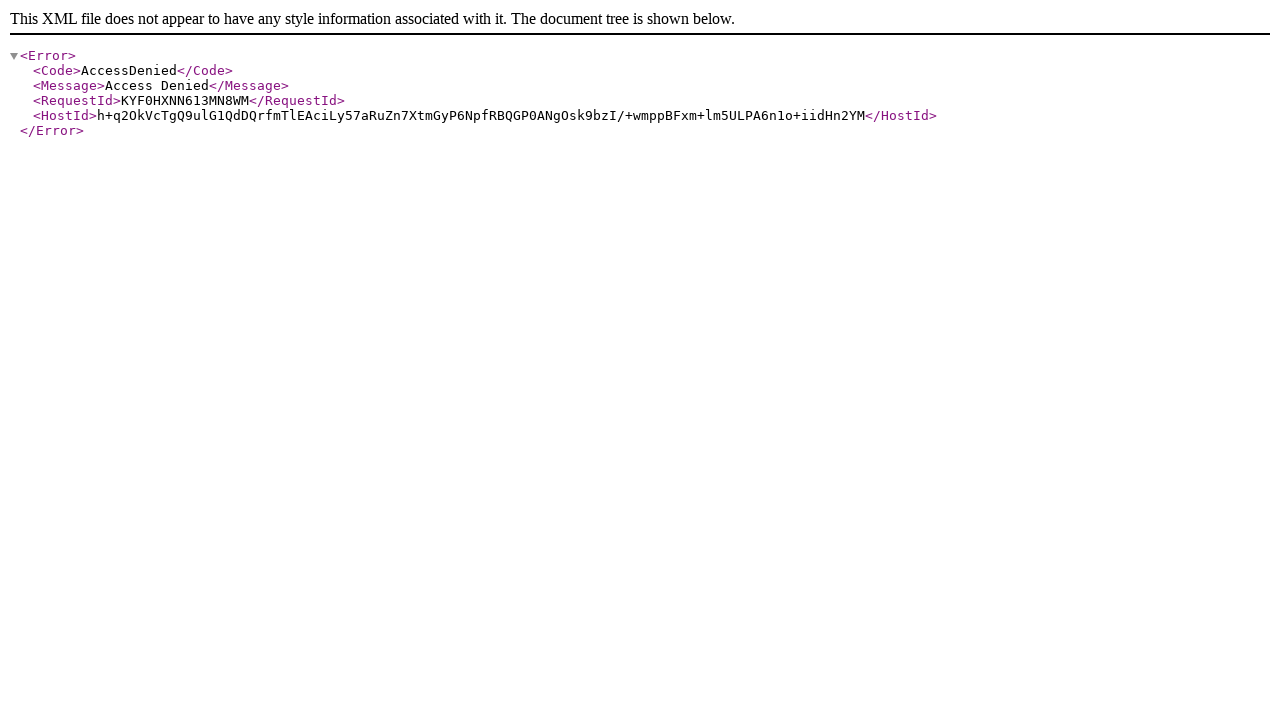

Network idle after reload 1/10
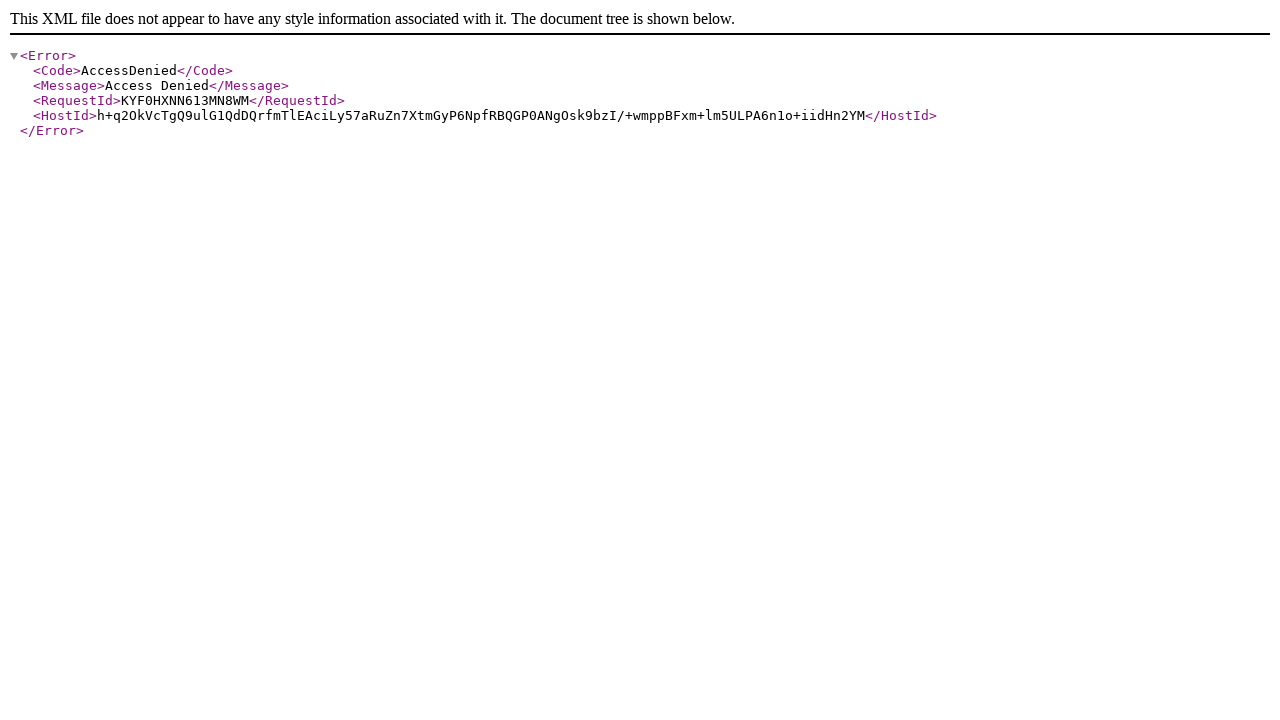

Page reloaded (iteration 2/10)
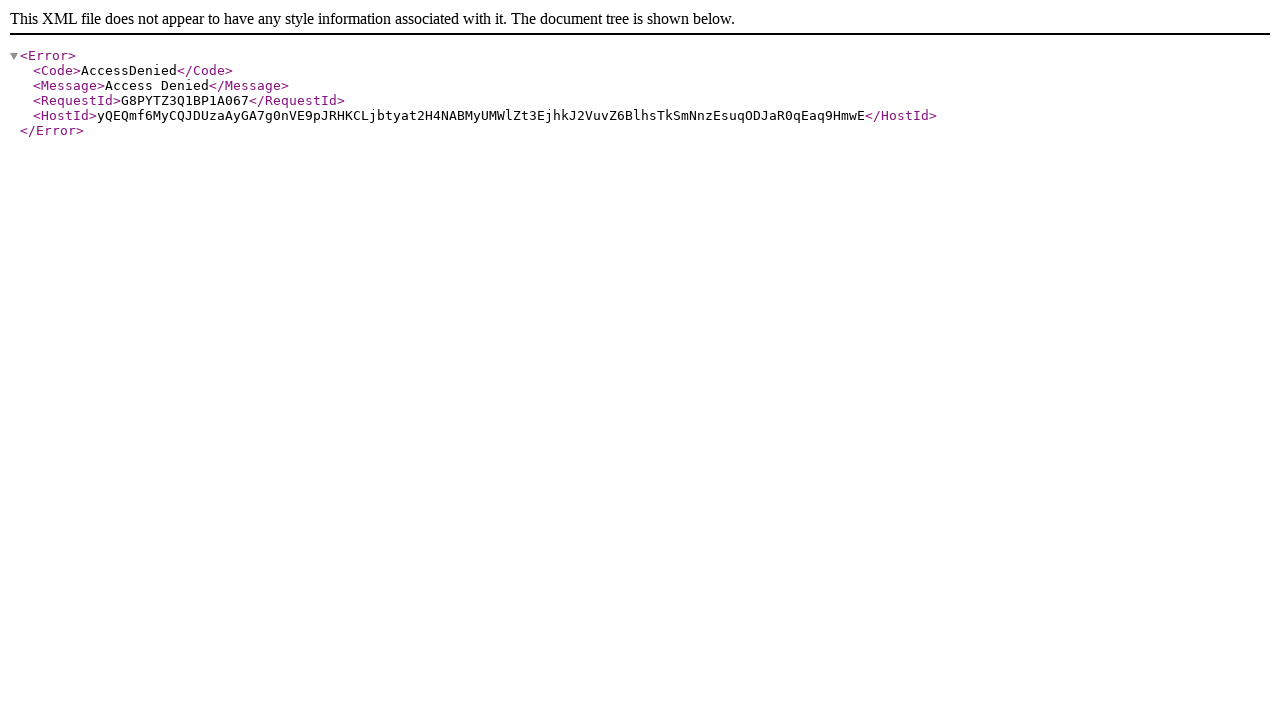

All images loaded after reload 2/10
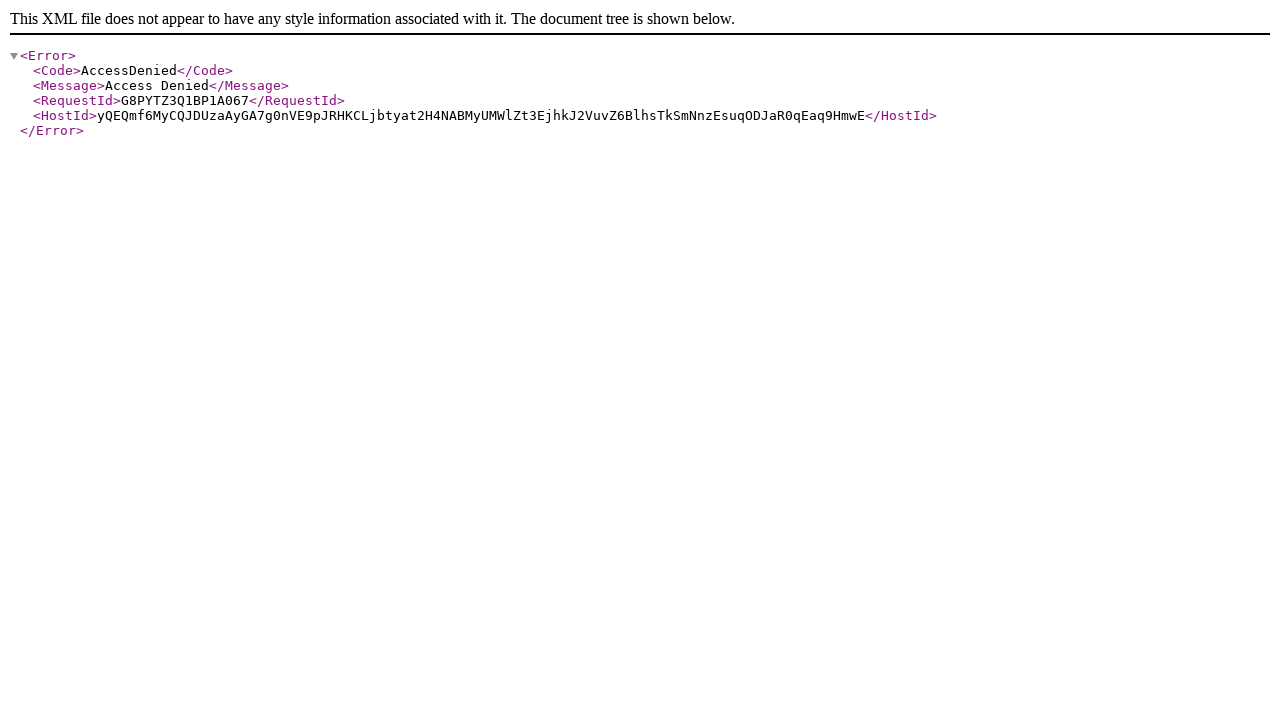

Network idle after reload 2/10
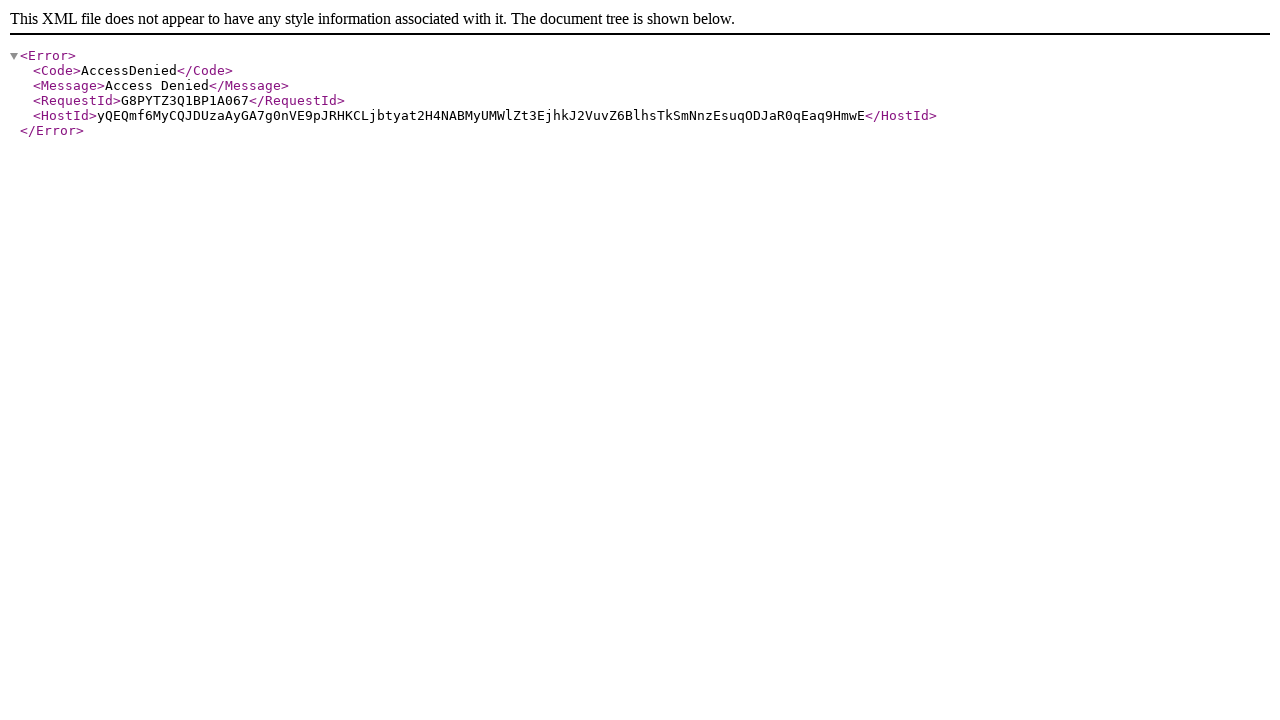

Page reloaded (iteration 3/10)
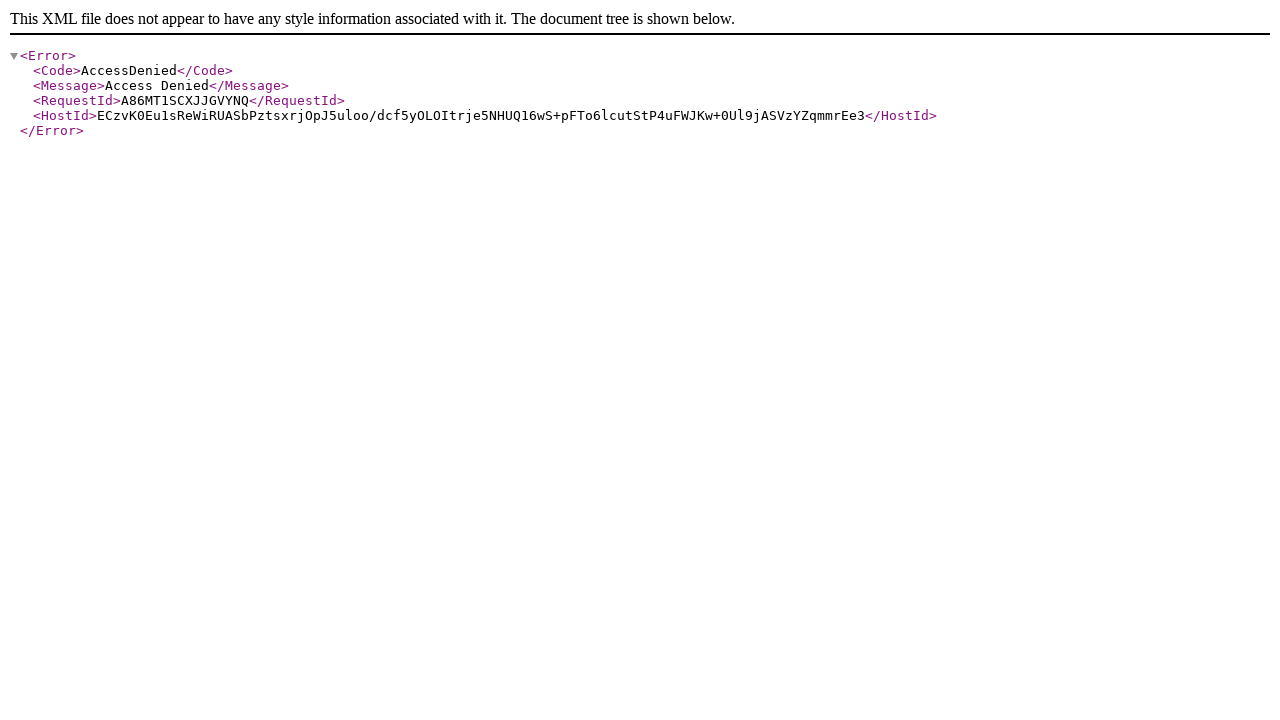

All images loaded after reload 3/10
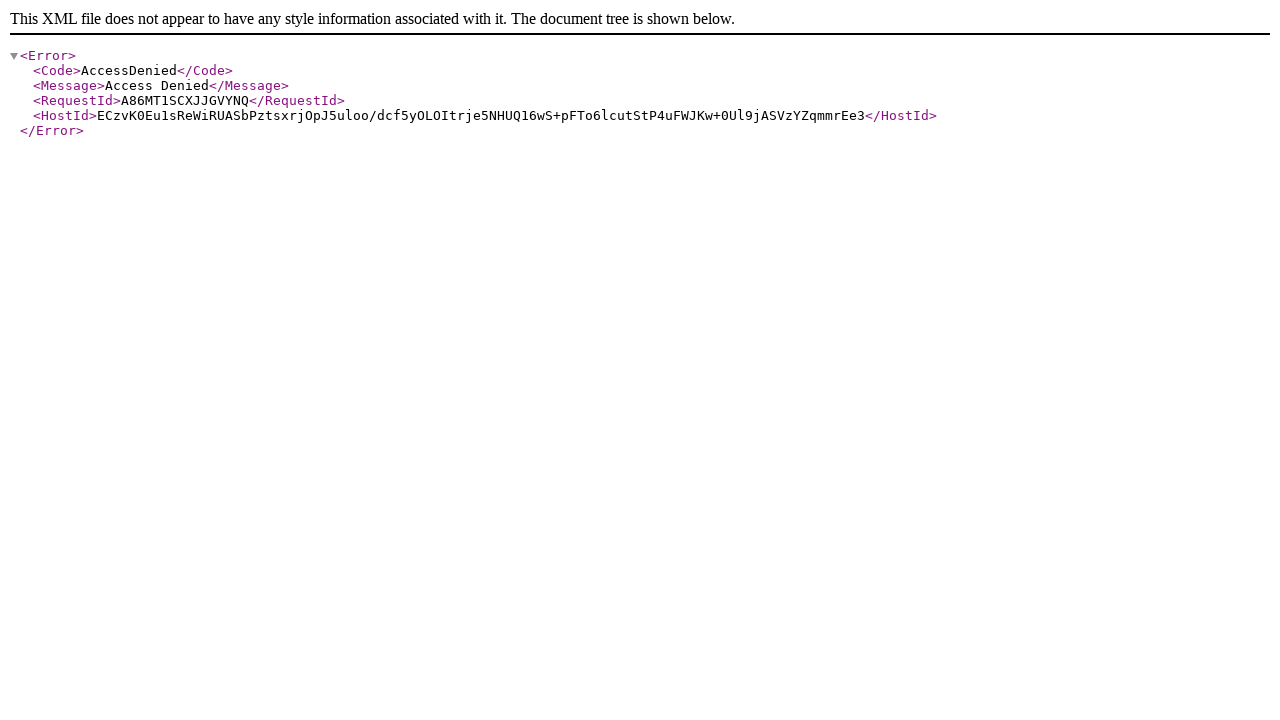

Network idle after reload 3/10
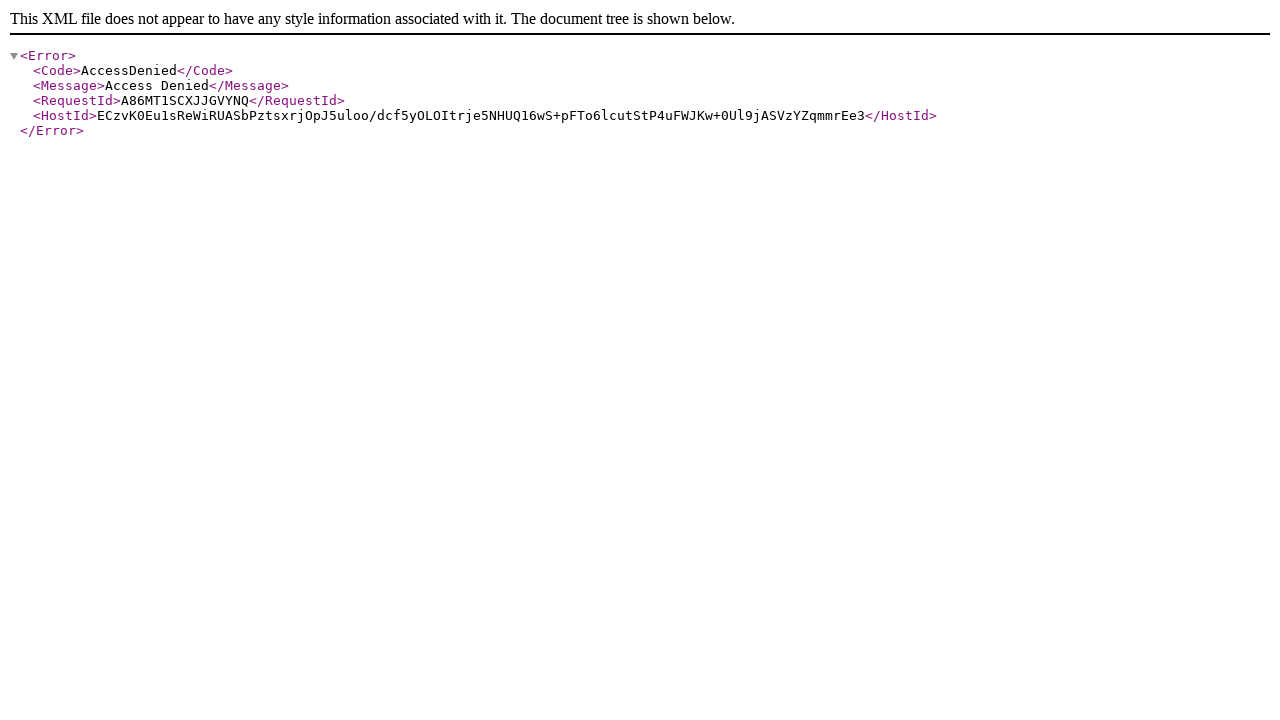

Page reloaded (iteration 4/10)
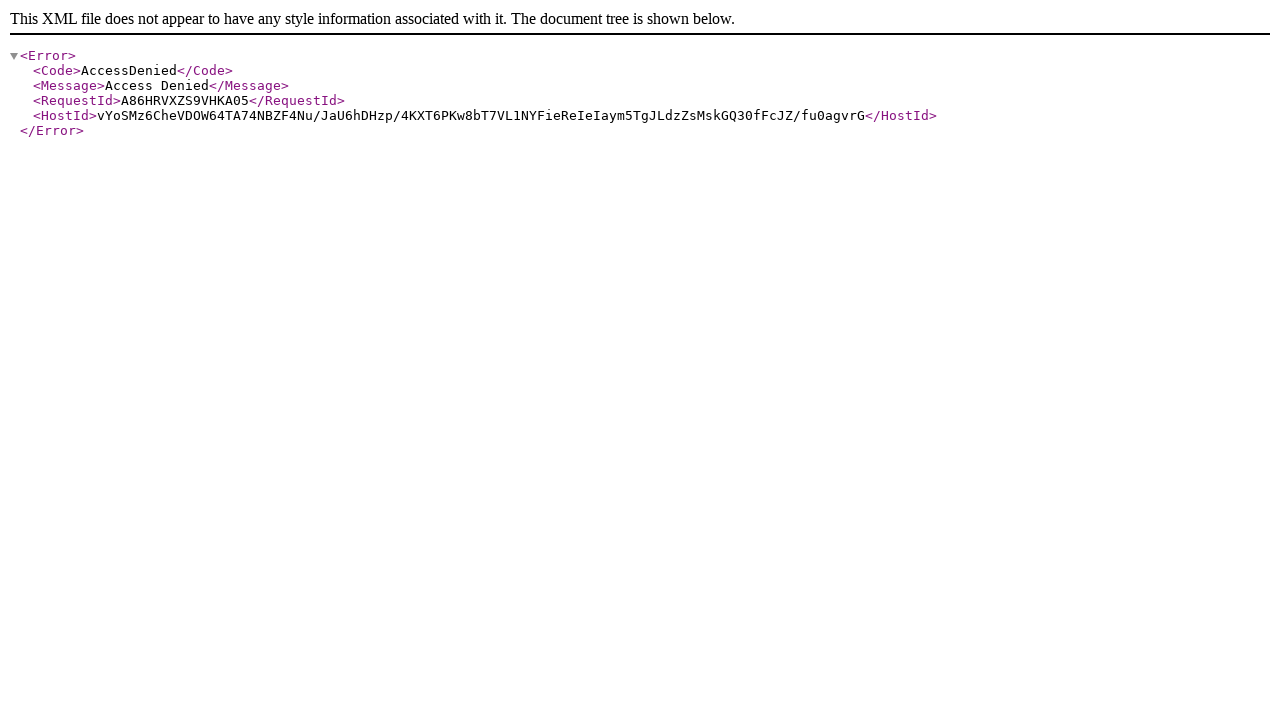

All images loaded after reload 4/10
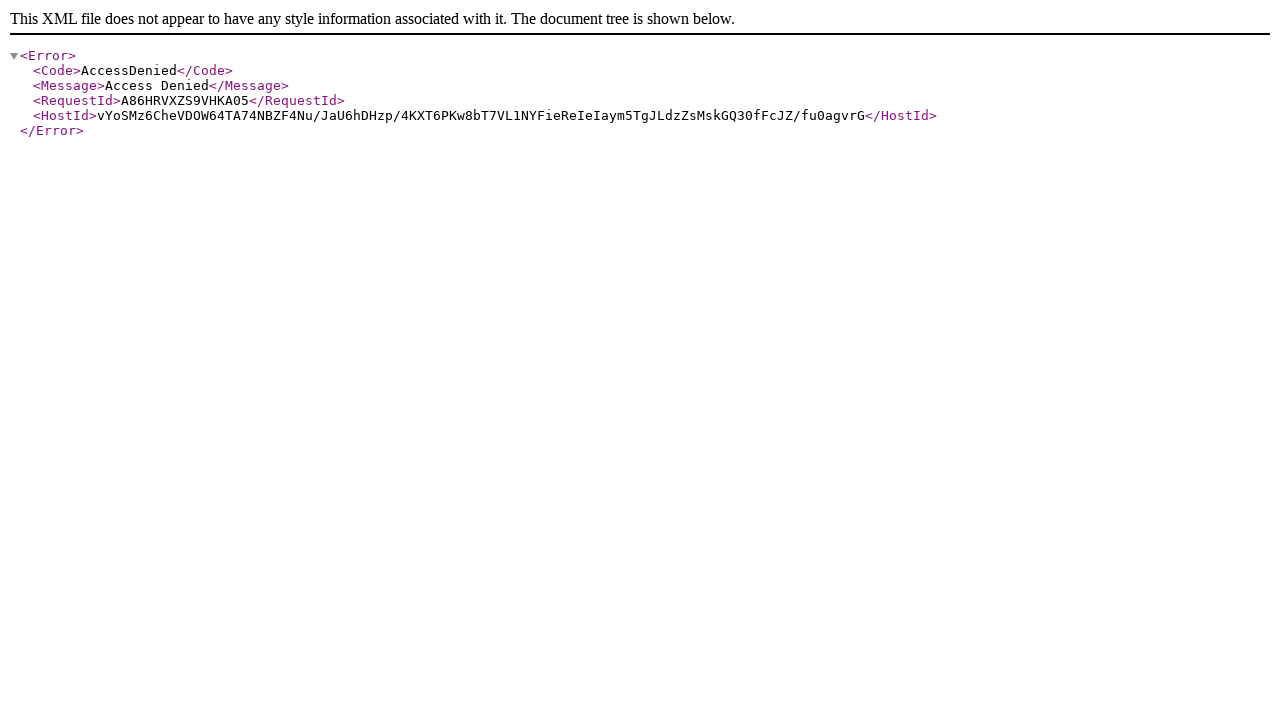

Network idle after reload 4/10
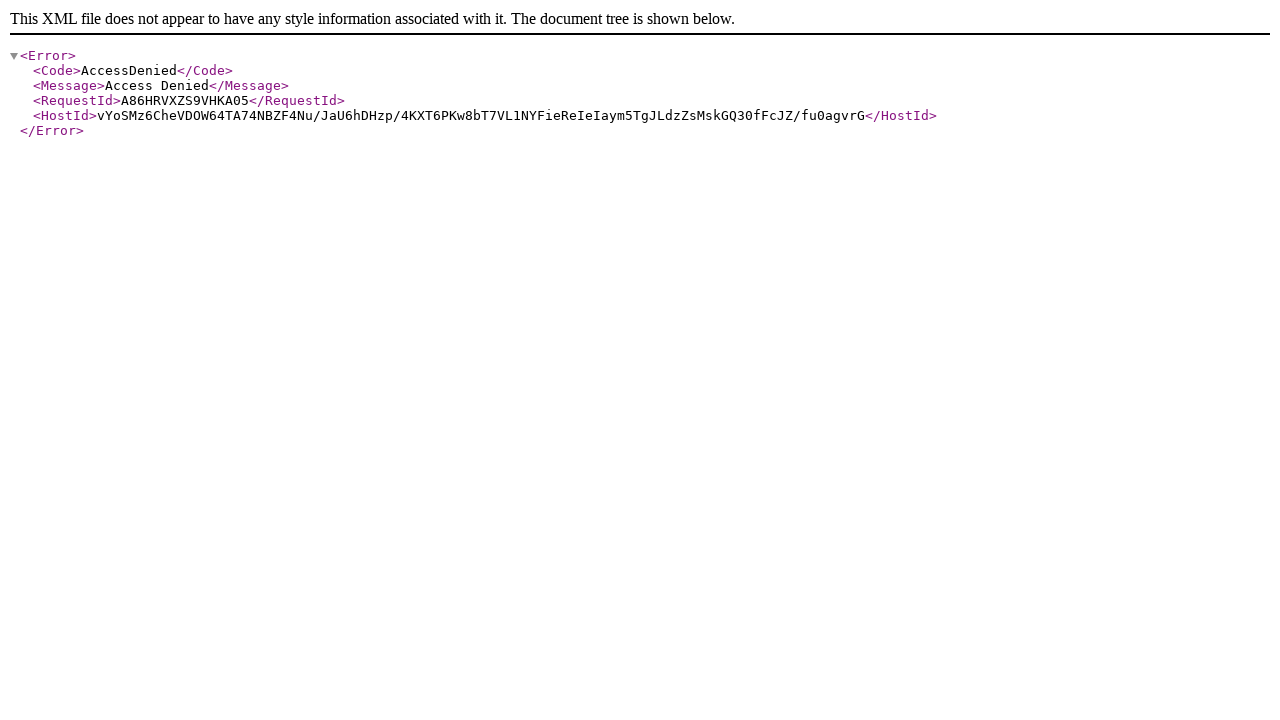

Page reloaded (iteration 5/10)
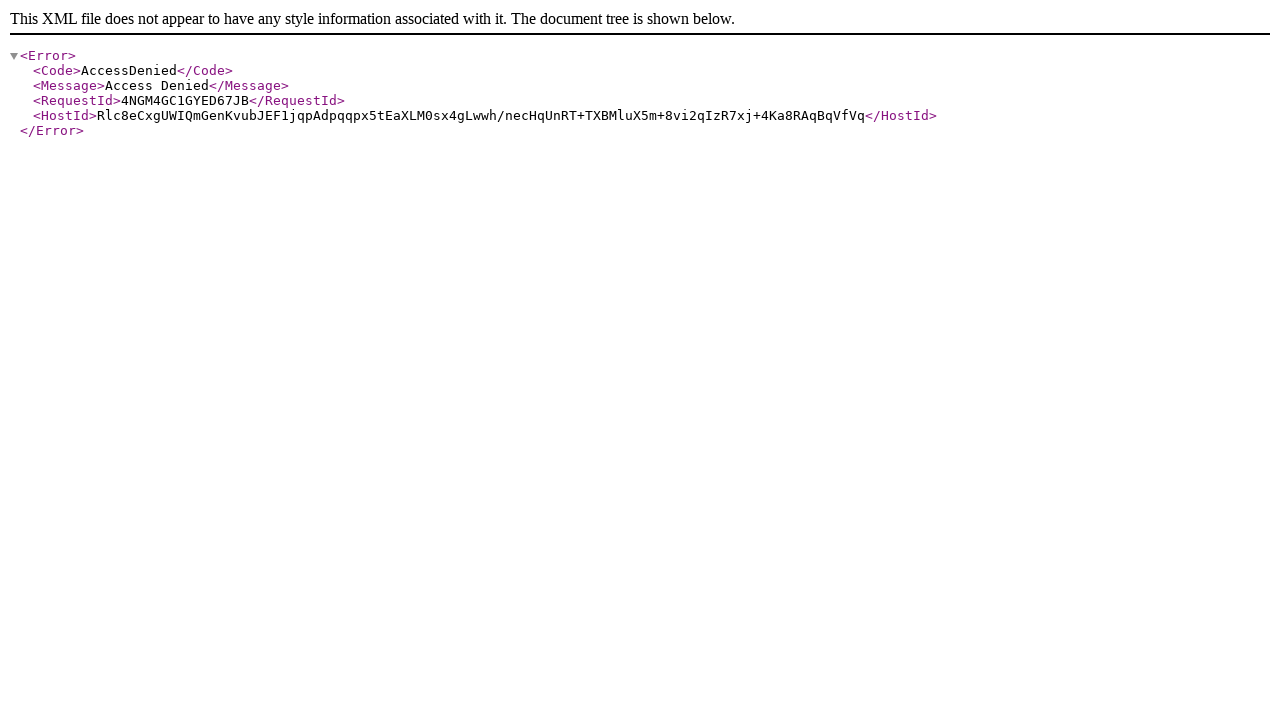

All images loaded after reload 5/10
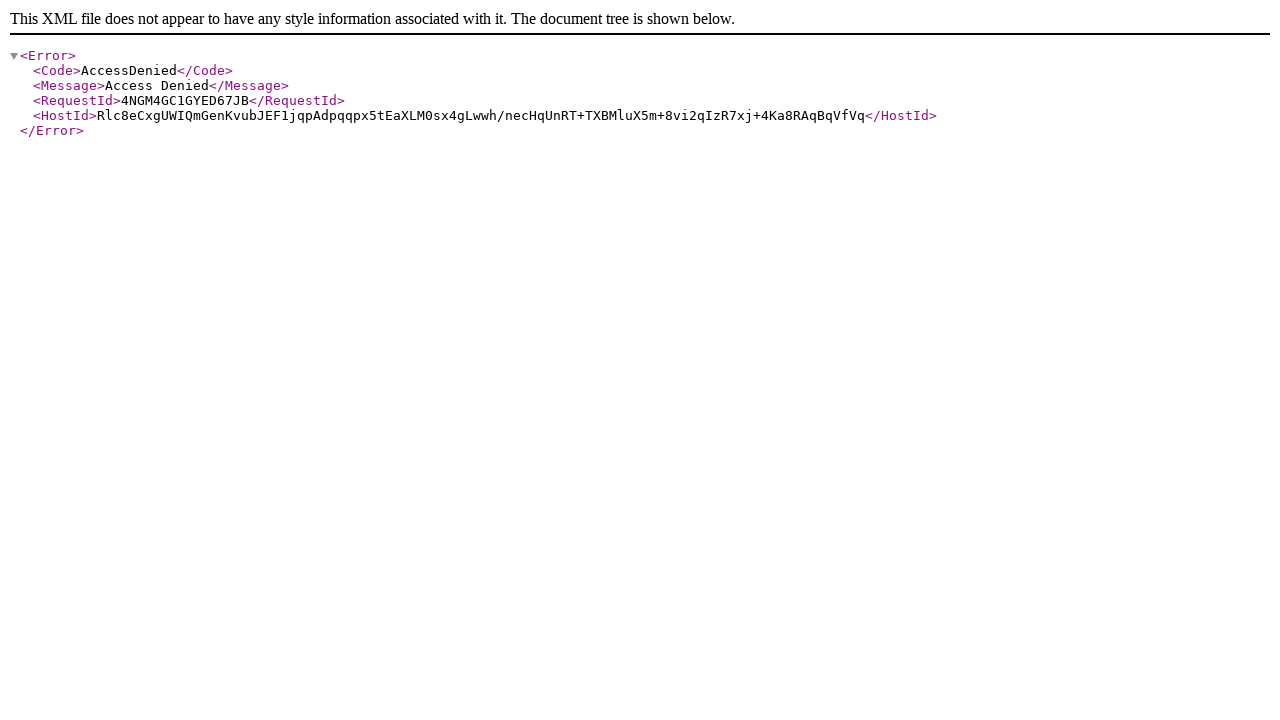

Network idle after reload 5/10
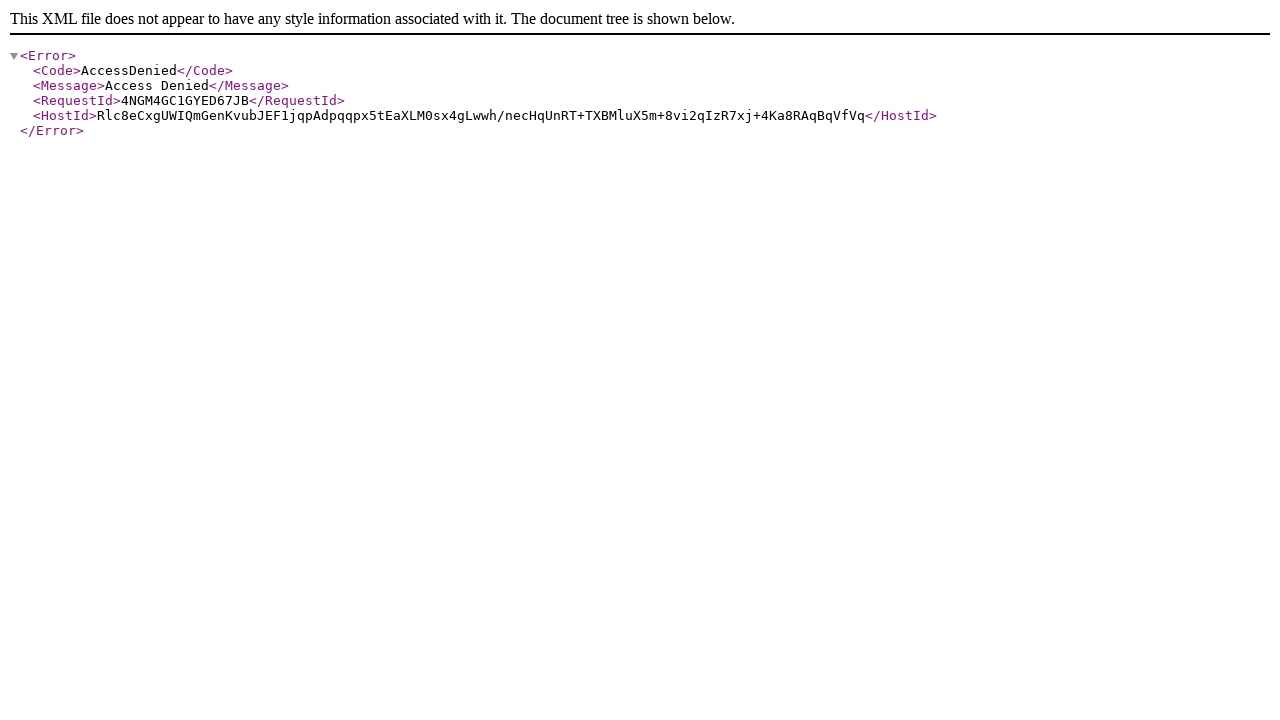

Page reloaded (iteration 6/10)
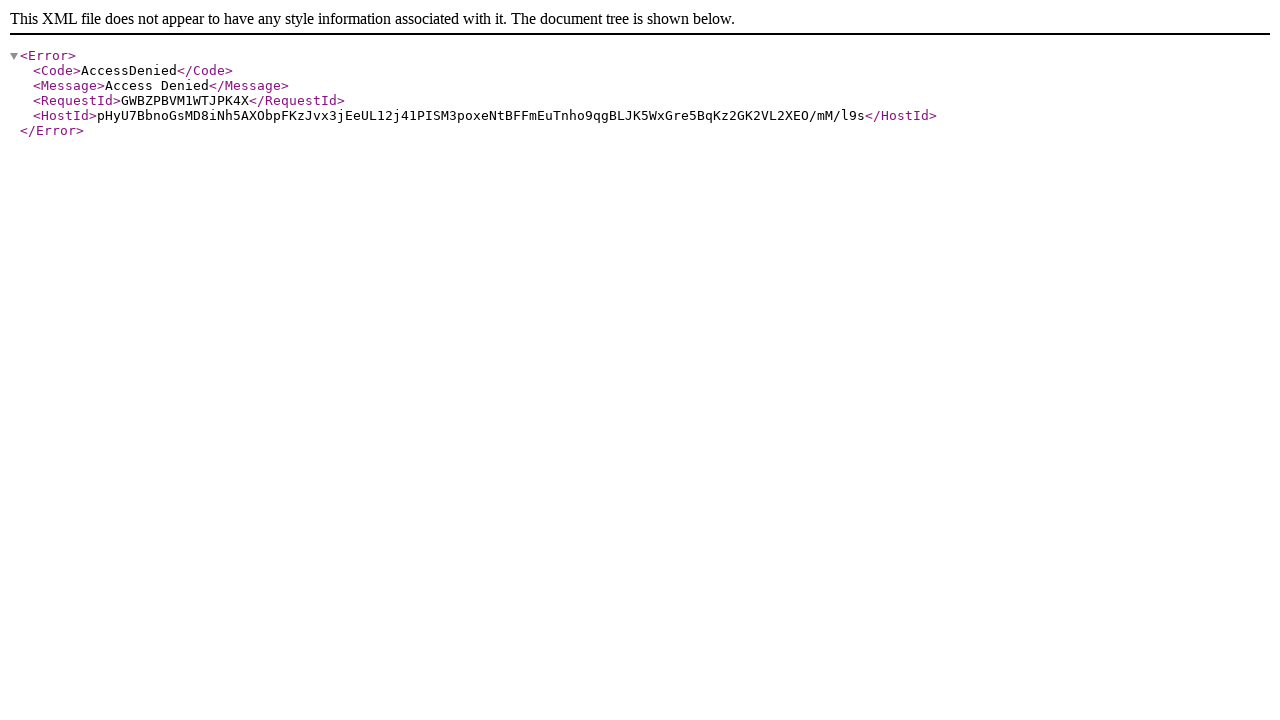

All images loaded after reload 6/10
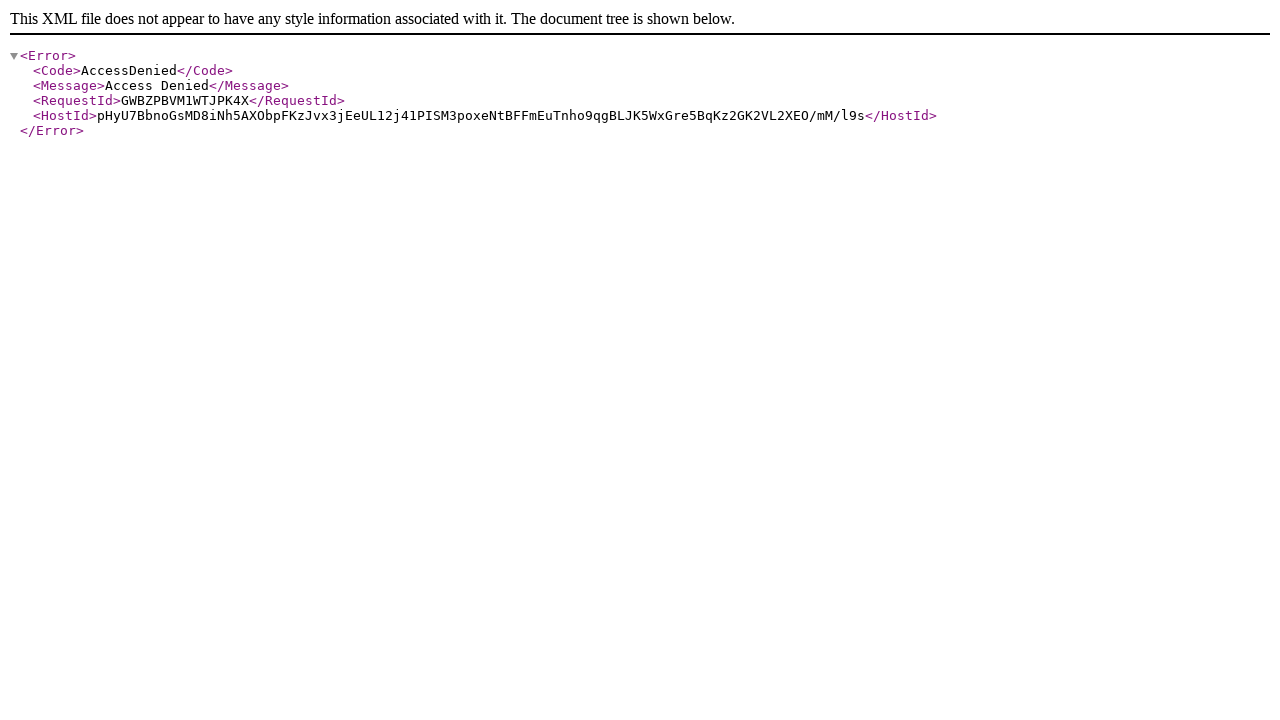

Network idle after reload 6/10
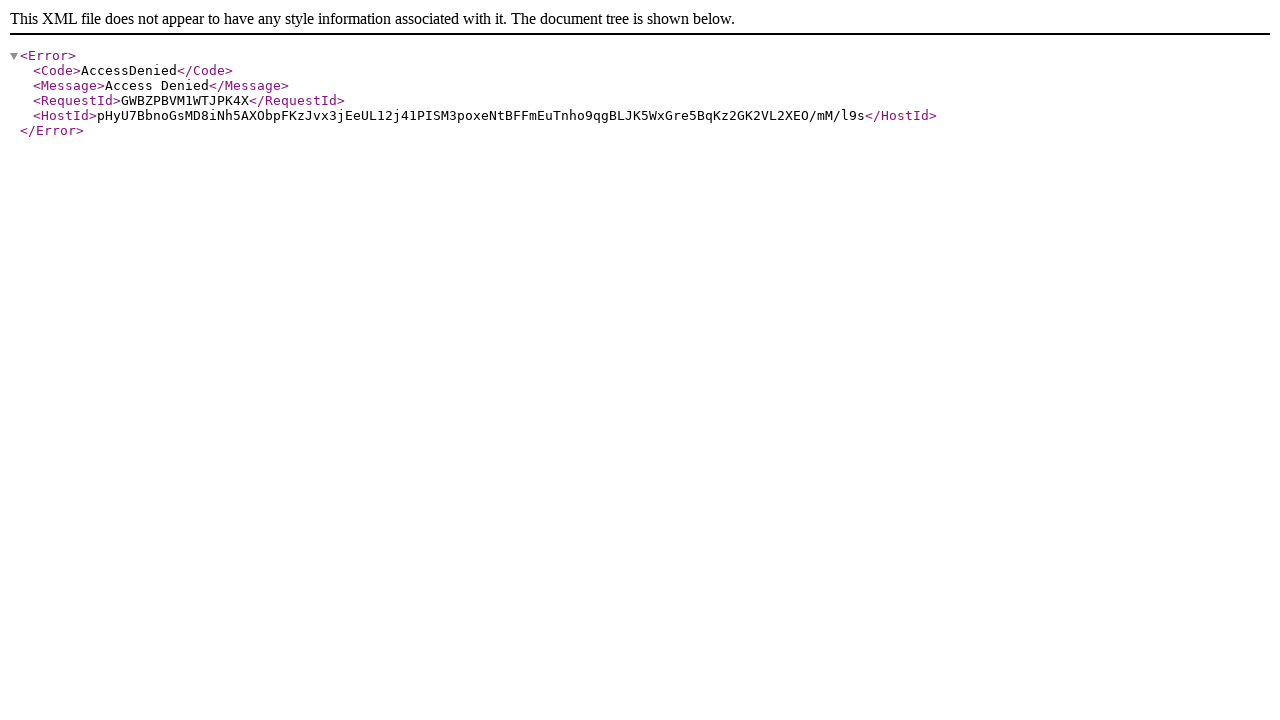

Page reloaded (iteration 7/10)
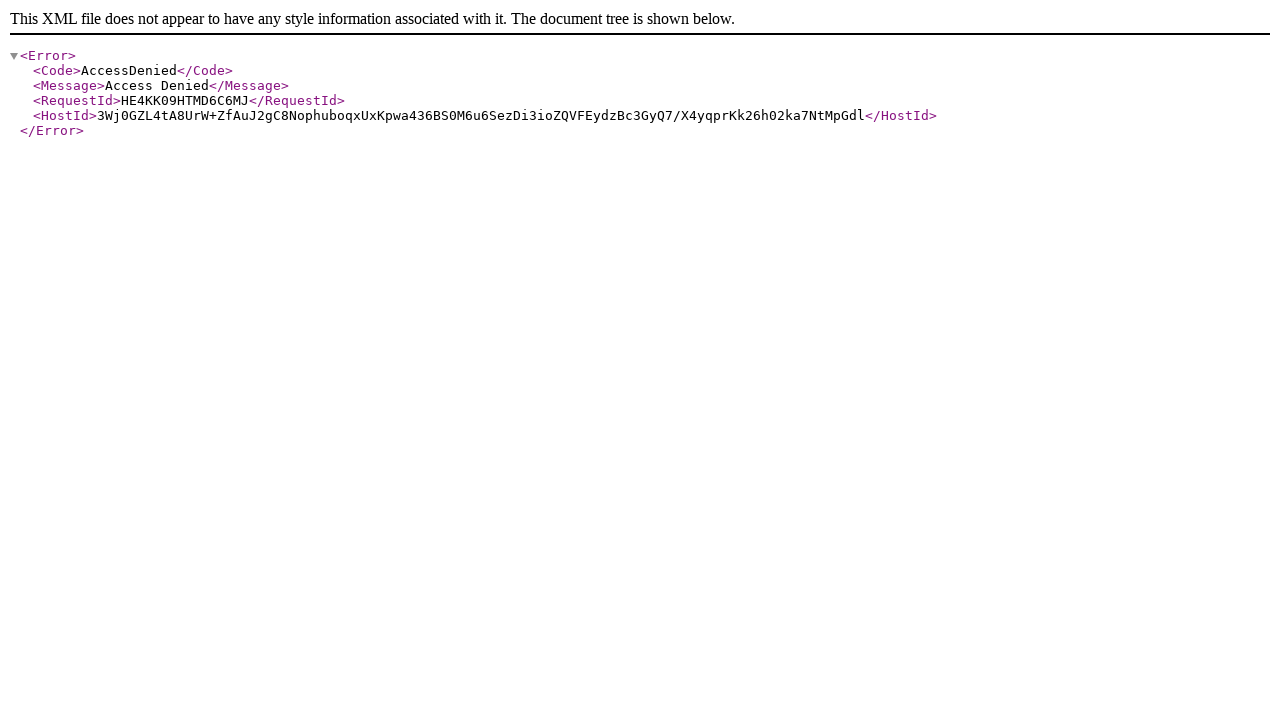

All images loaded after reload 7/10
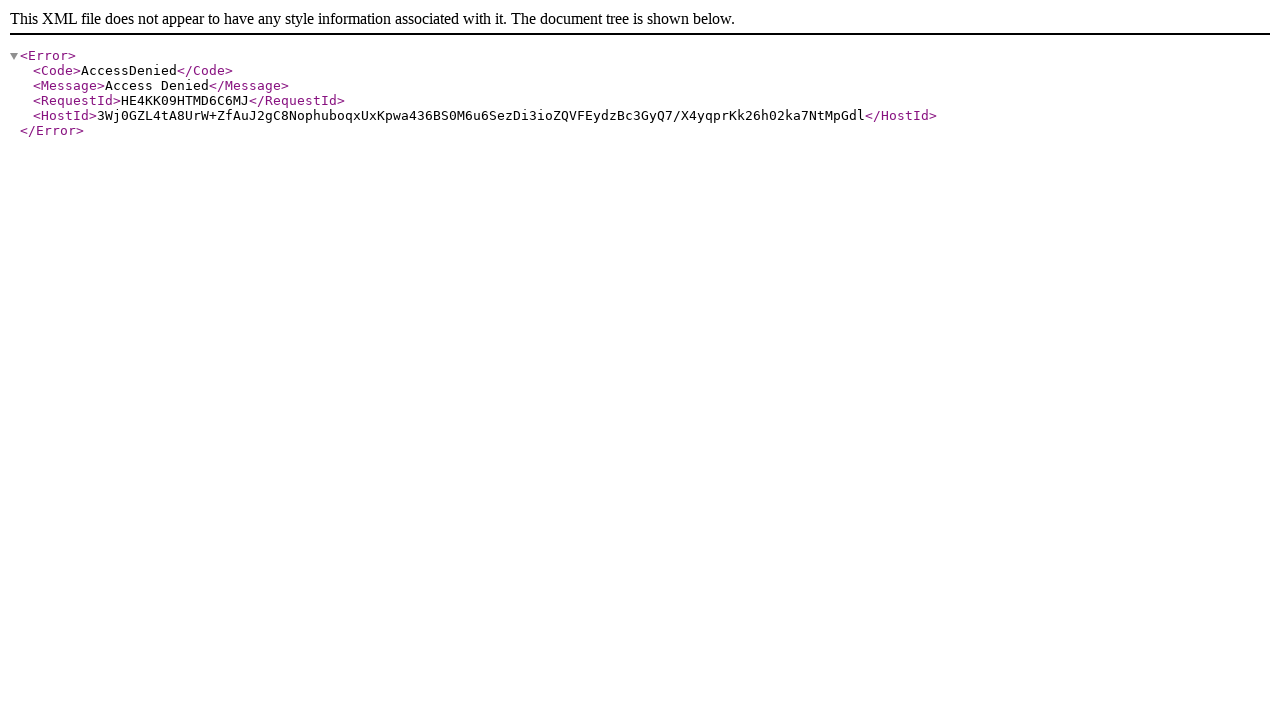

Network idle after reload 7/10
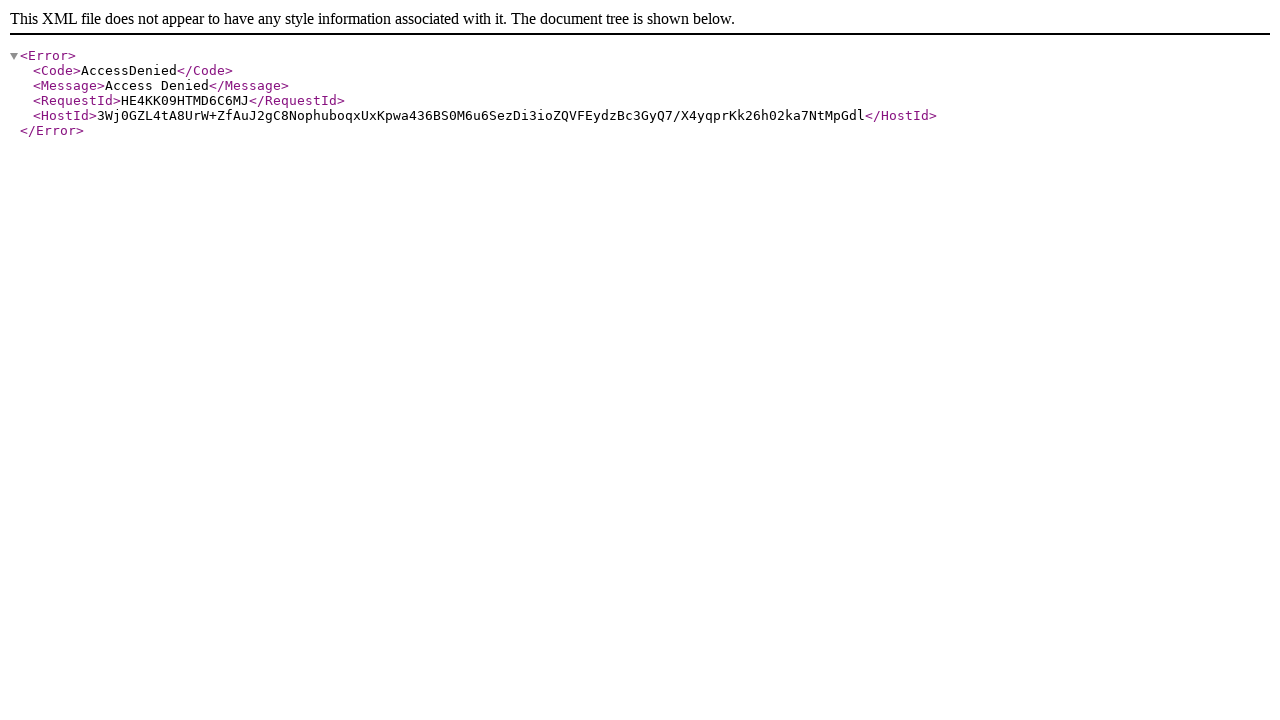

Page reloaded (iteration 8/10)
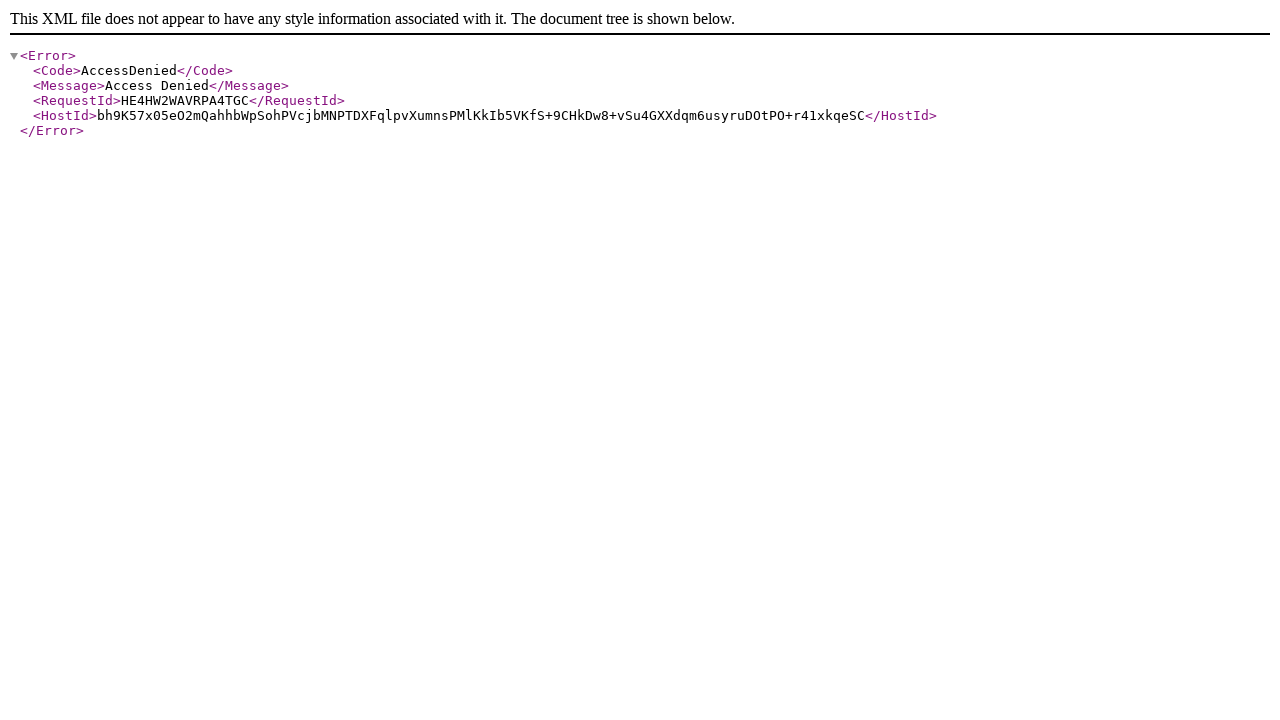

All images loaded after reload 8/10
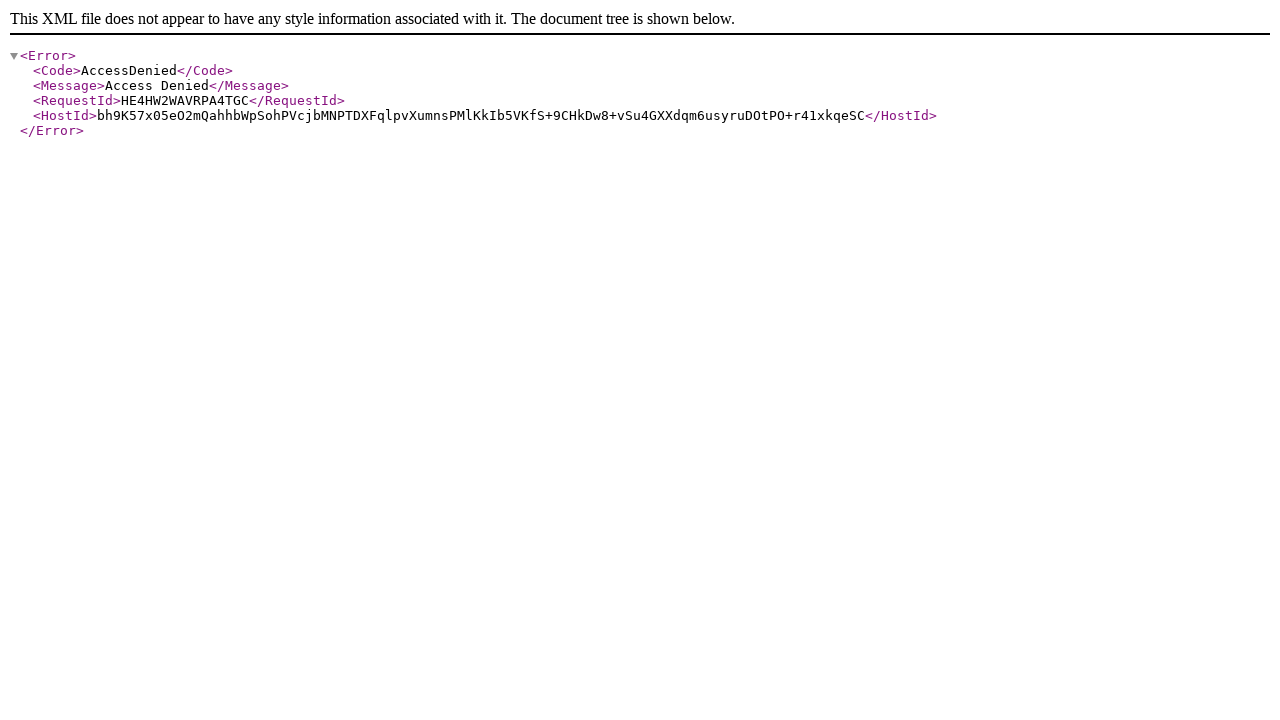

Network idle after reload 8/10
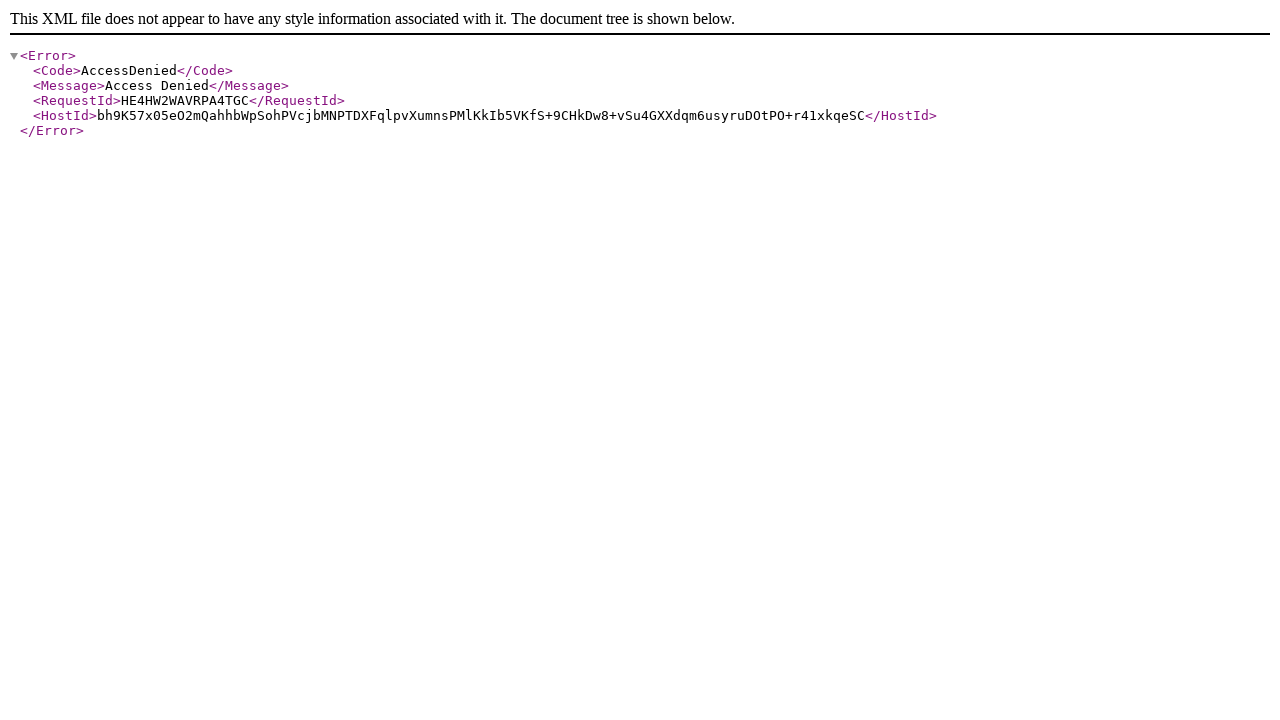

Page reloaded (iteration 9/10)
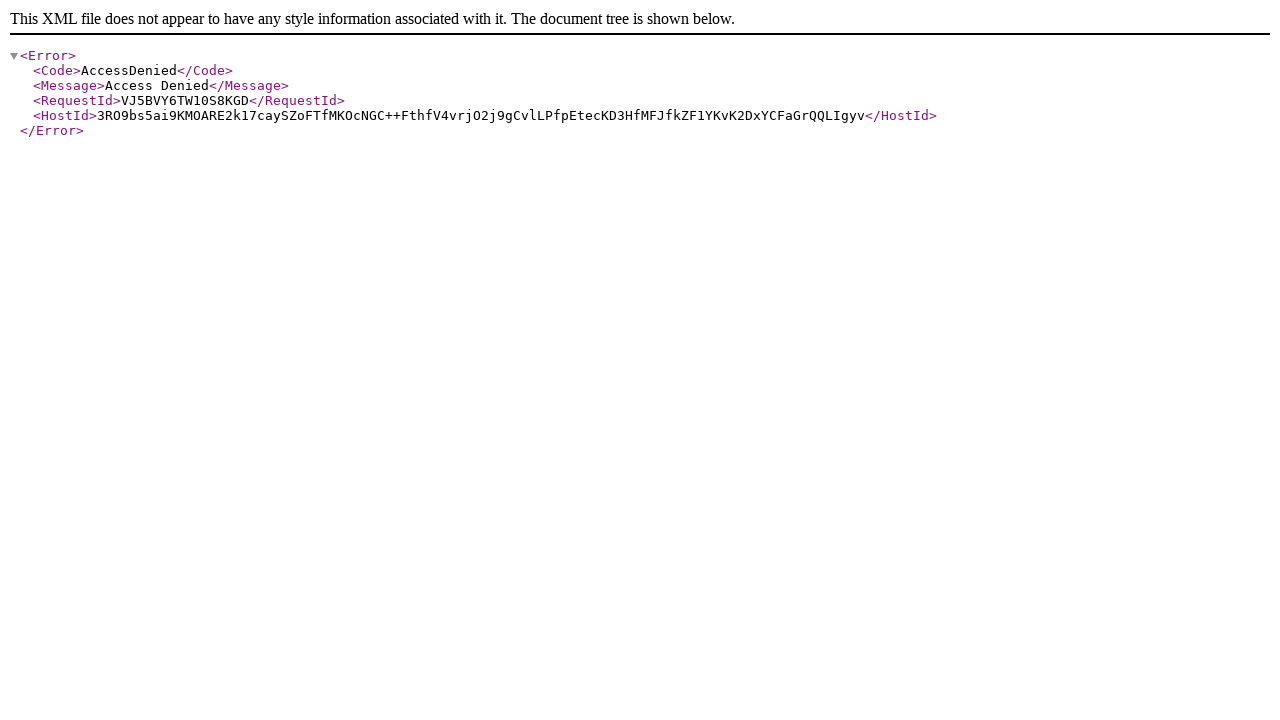

All images loaded after reload 9/10
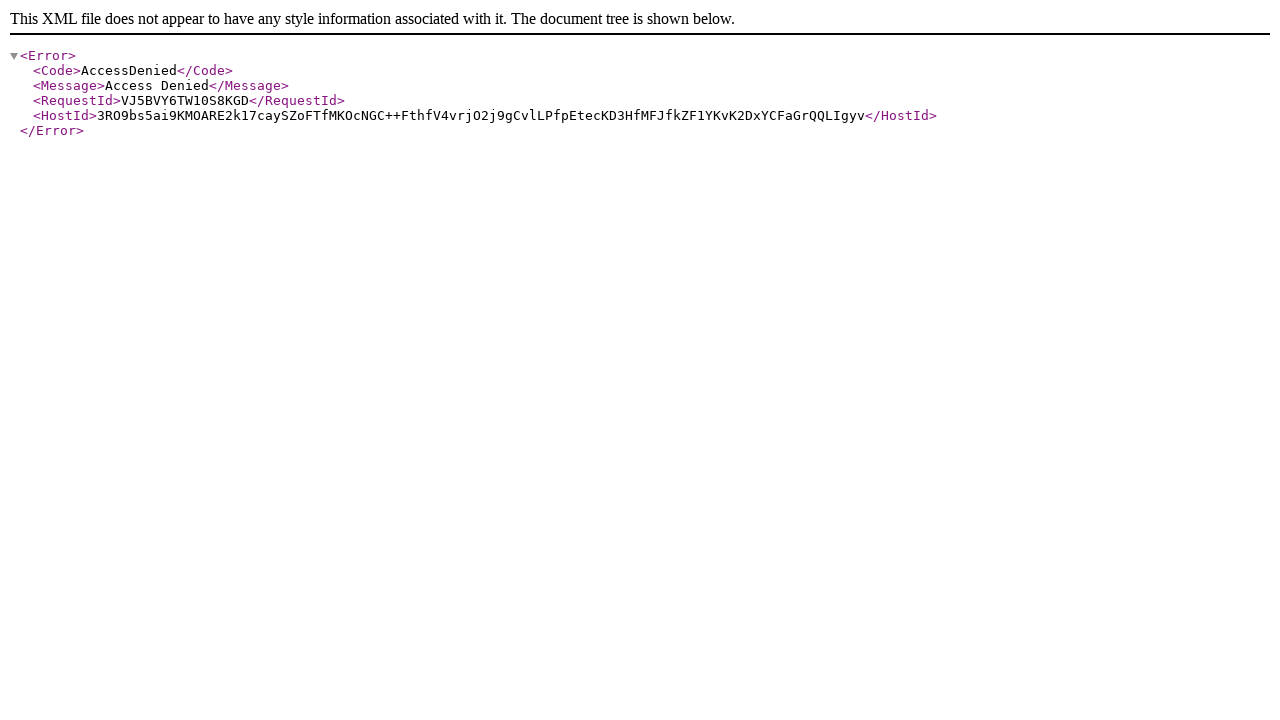

Network idle after reload 9/10
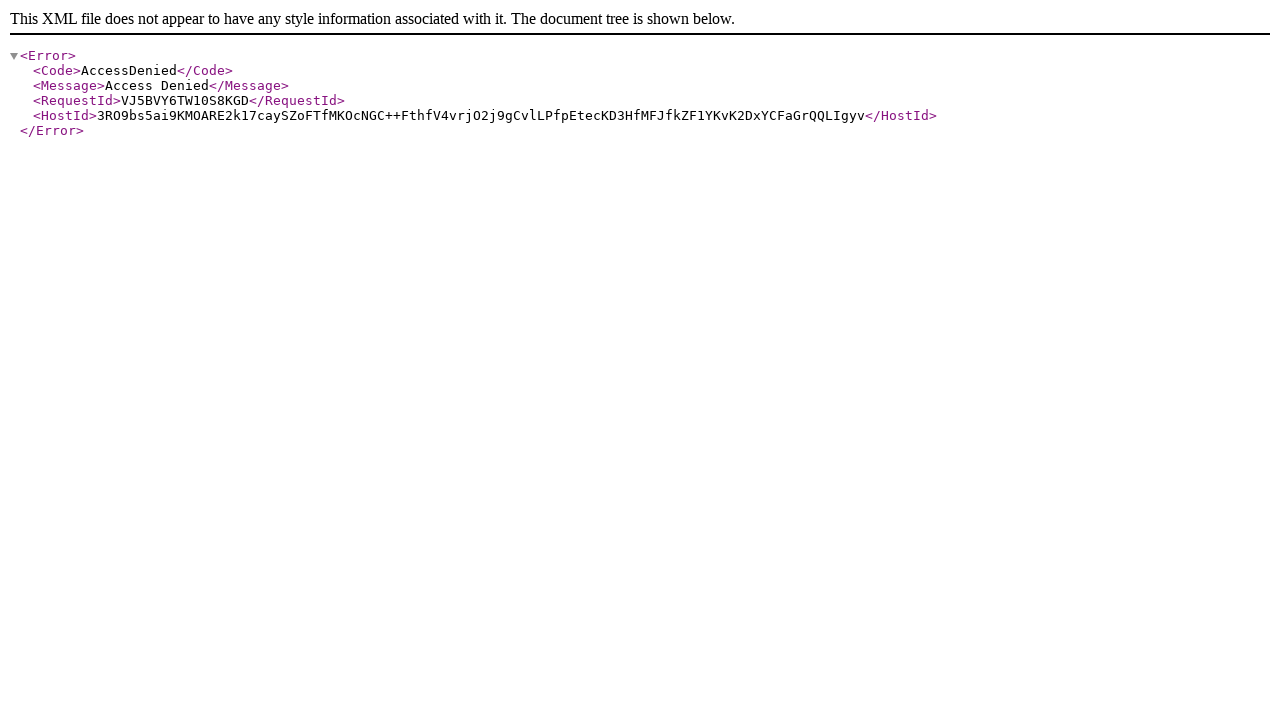

Page reloaded (iteration 10/10)
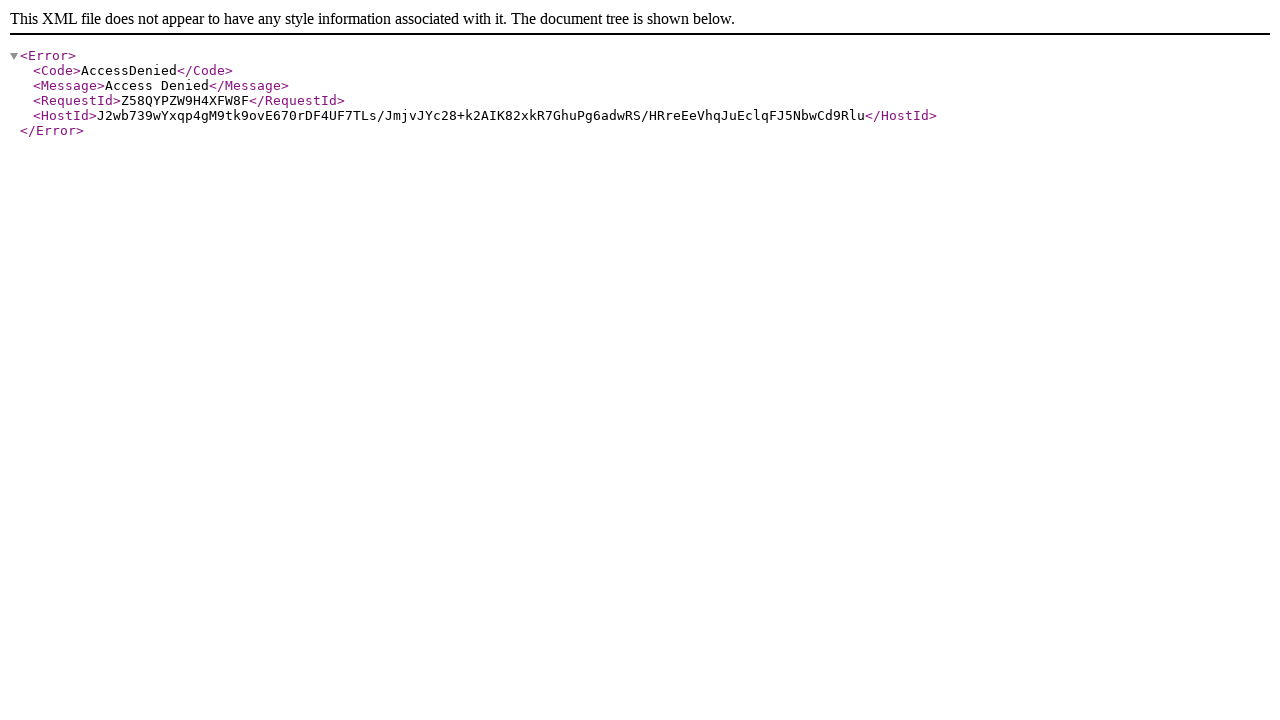

All images loaded after reload 10/10
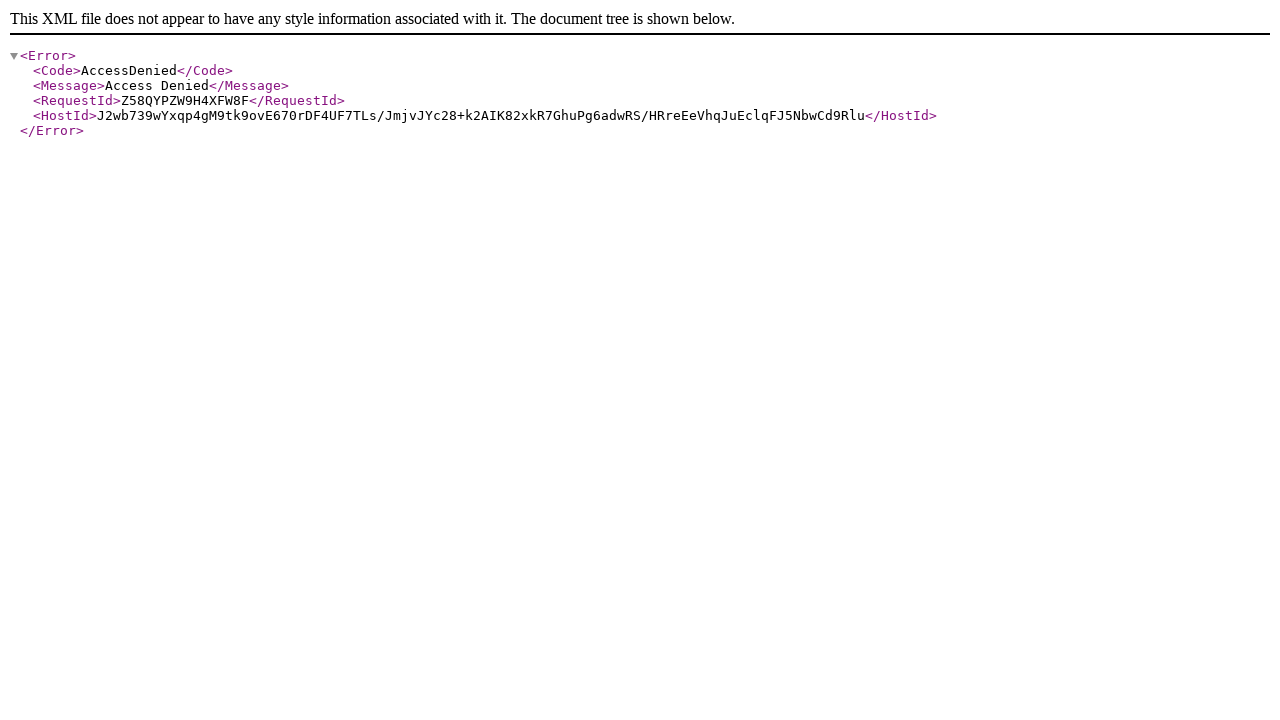

Network idle after reload 10/10
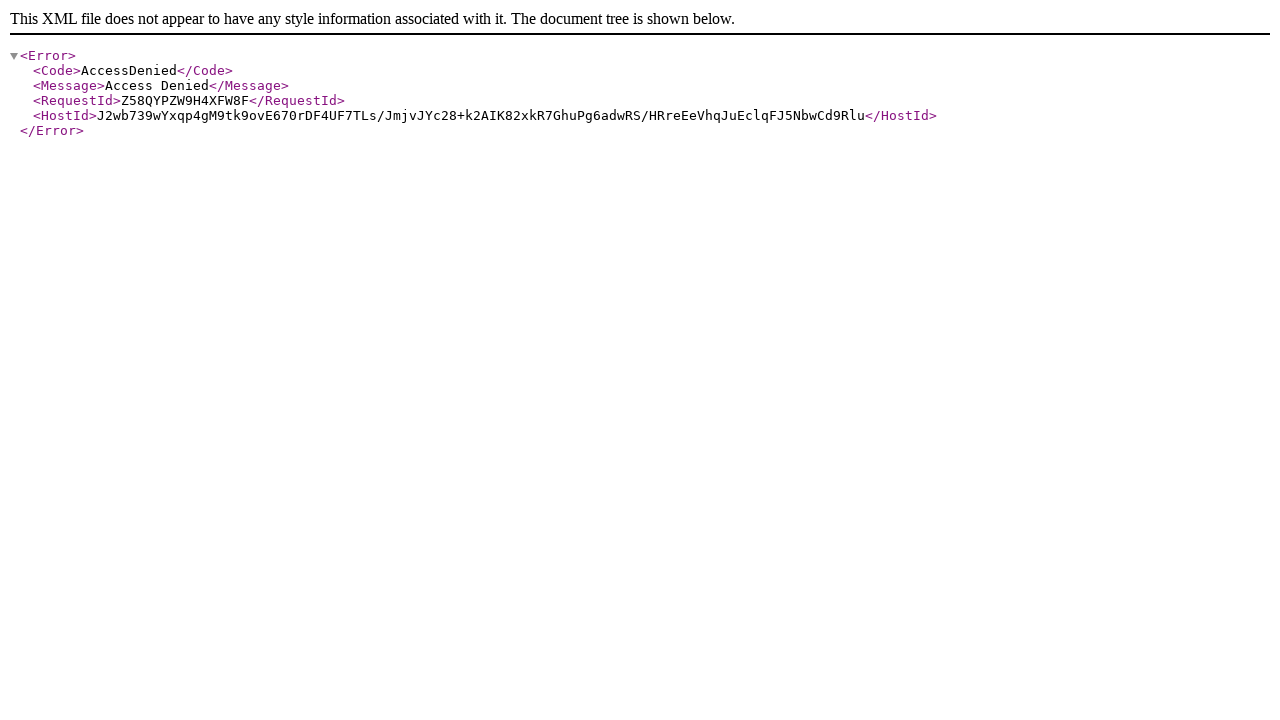

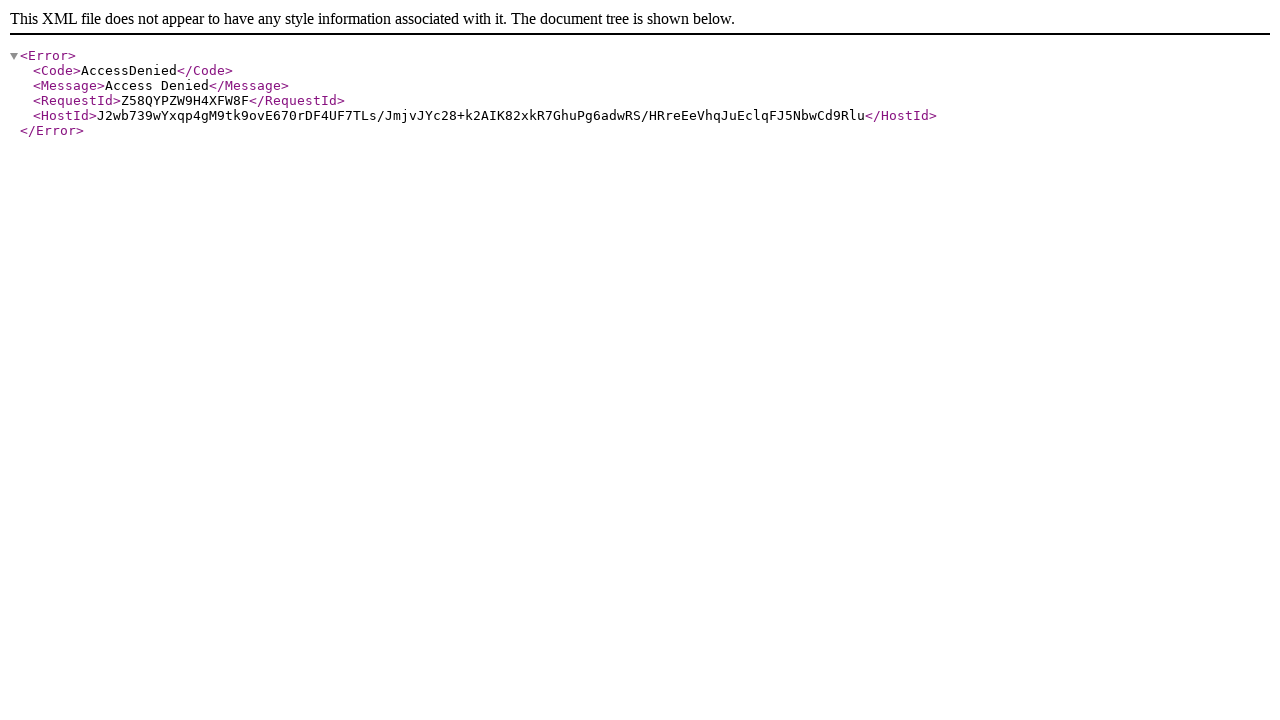